Tests iframe switching and JavaScript prompt/alert handling by navigating to a W3Schools tryit page, switching to the result iframe, clicking a button that triggers a prompt, entering text into the prompt, accepting it, and verifying the displayed result.

Starting URL: https://www.w3schools.com/js/tryit.asp?filename=tryjs_prompt

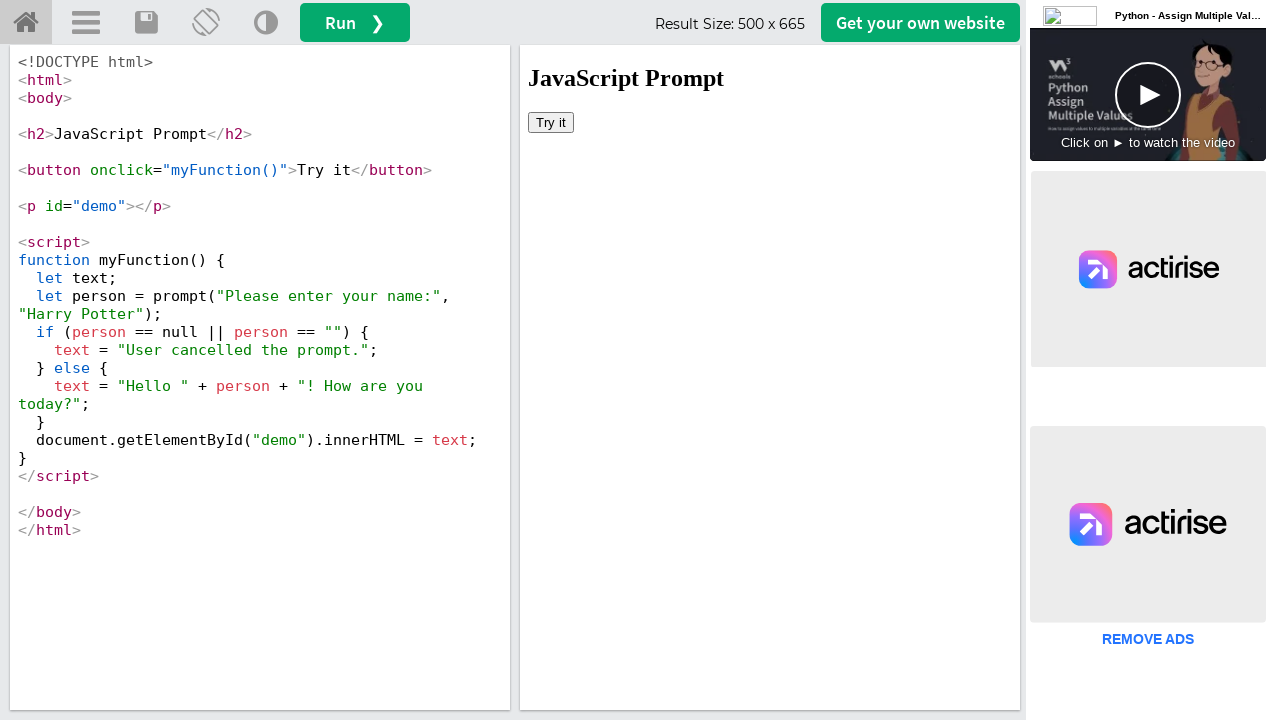

Located the result iframe
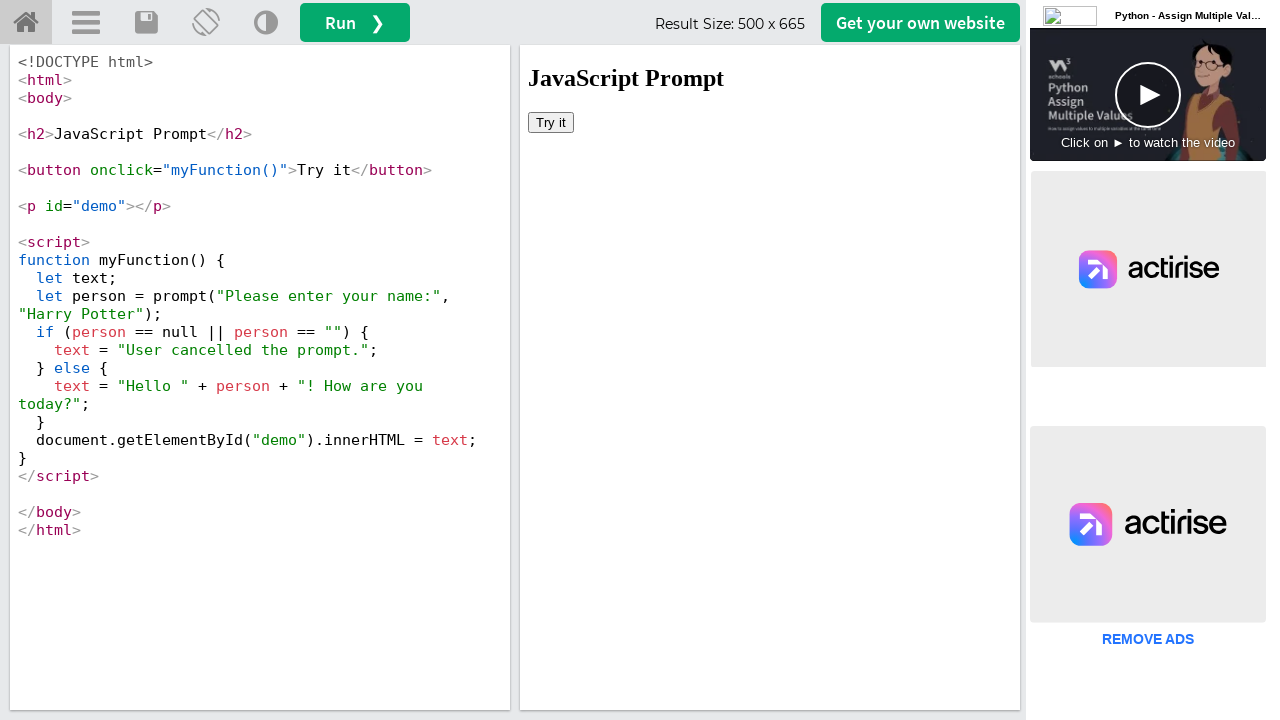

Clicked the 'Try it' button inside the iframe at (551, 122) on #iframeResult >> internal:control=enter-frame >> xpath=//button[text()='Try it']
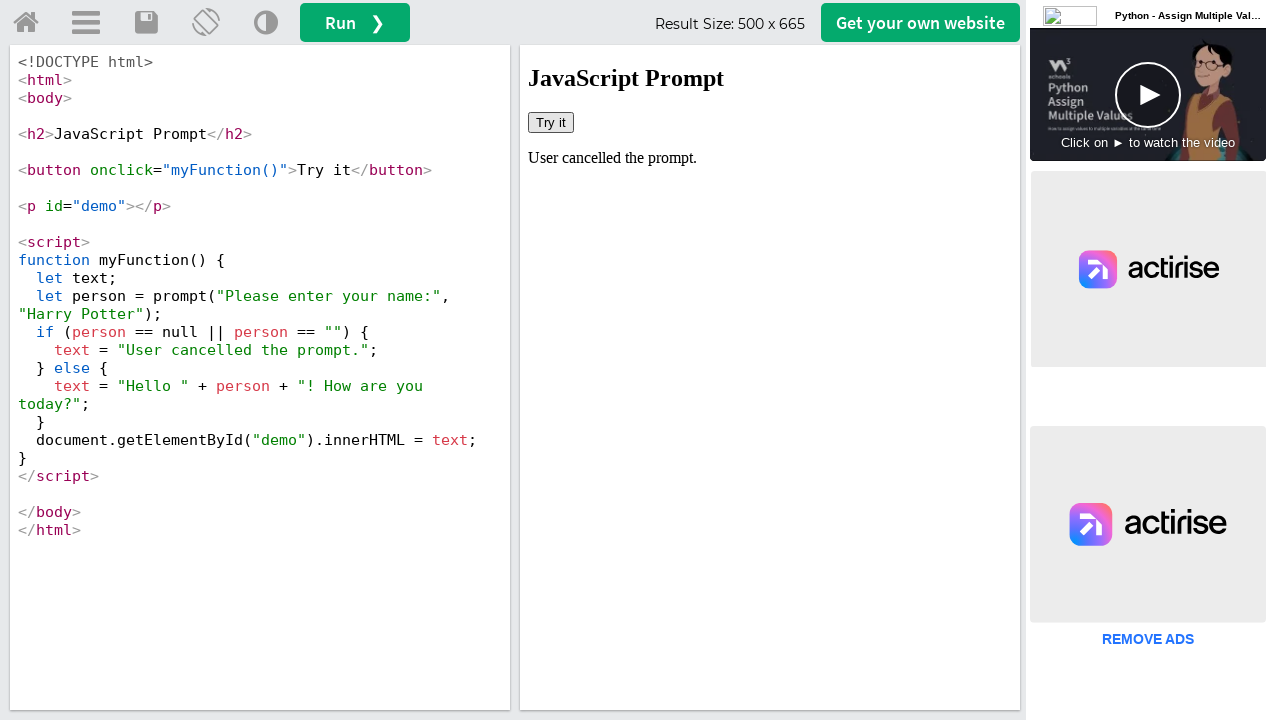

Registered dialog event handler
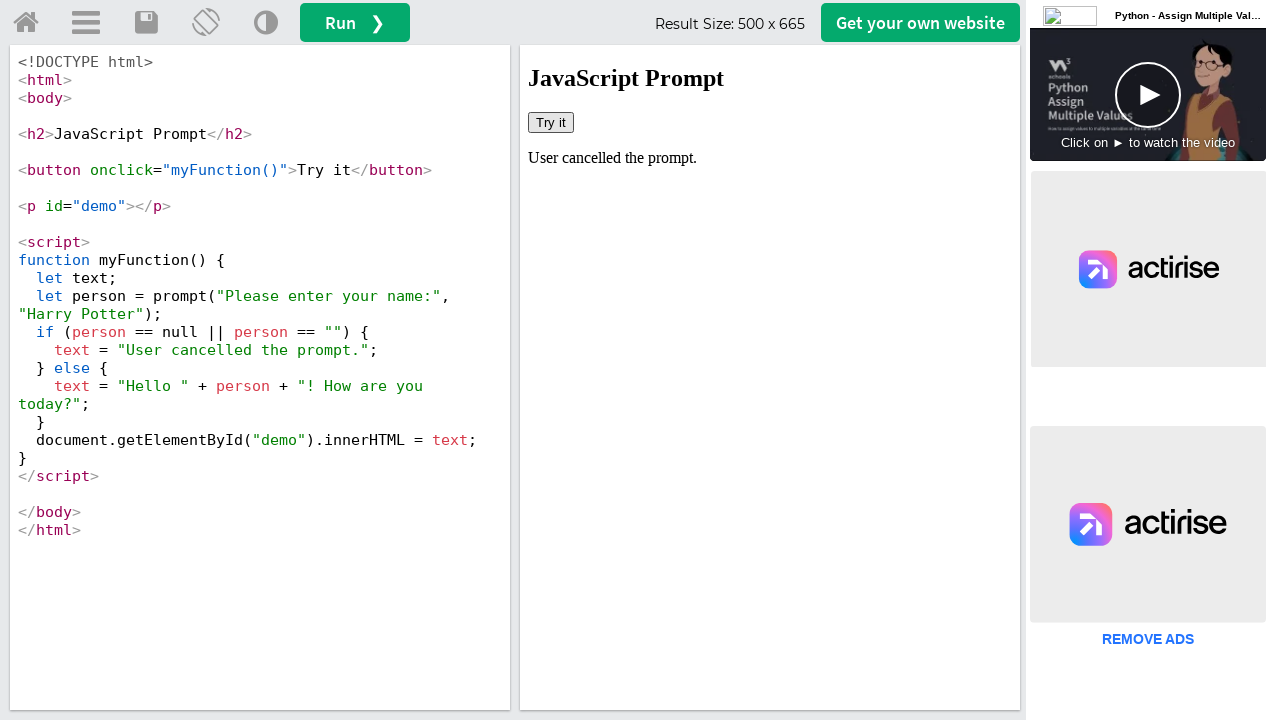

Removed previous dialog listener
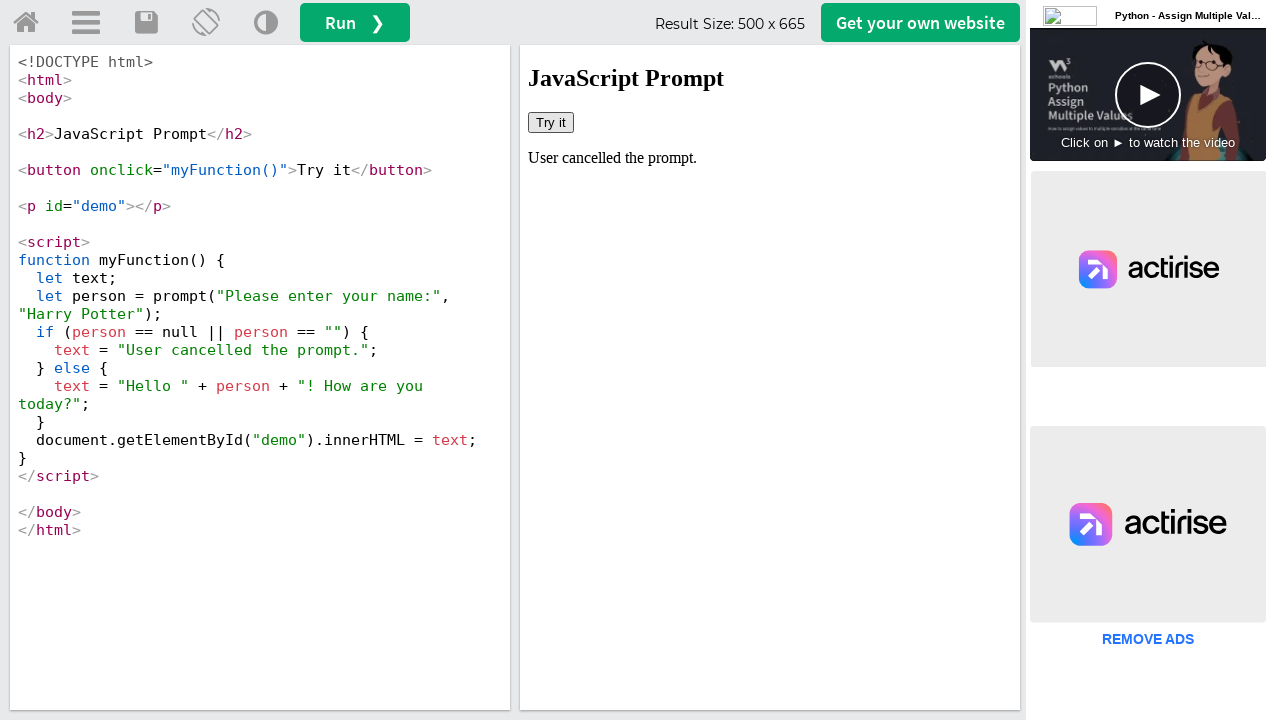

Set up one-time dialog handler to accept with 'Test' input
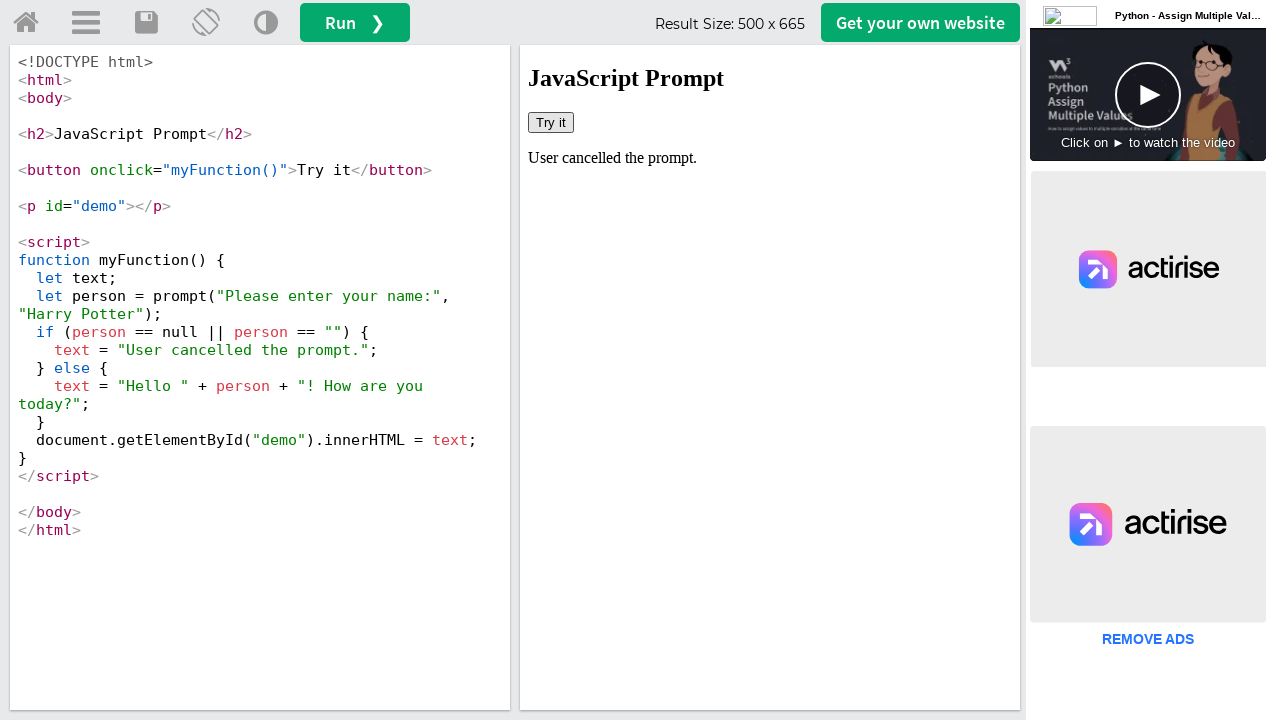

Clicked the 'Try it' button to trigger the JavaScript prompt at (551, 122) on #iframeResult >> internal:control=enter-frame >> xpath=//button[text()='Try it']
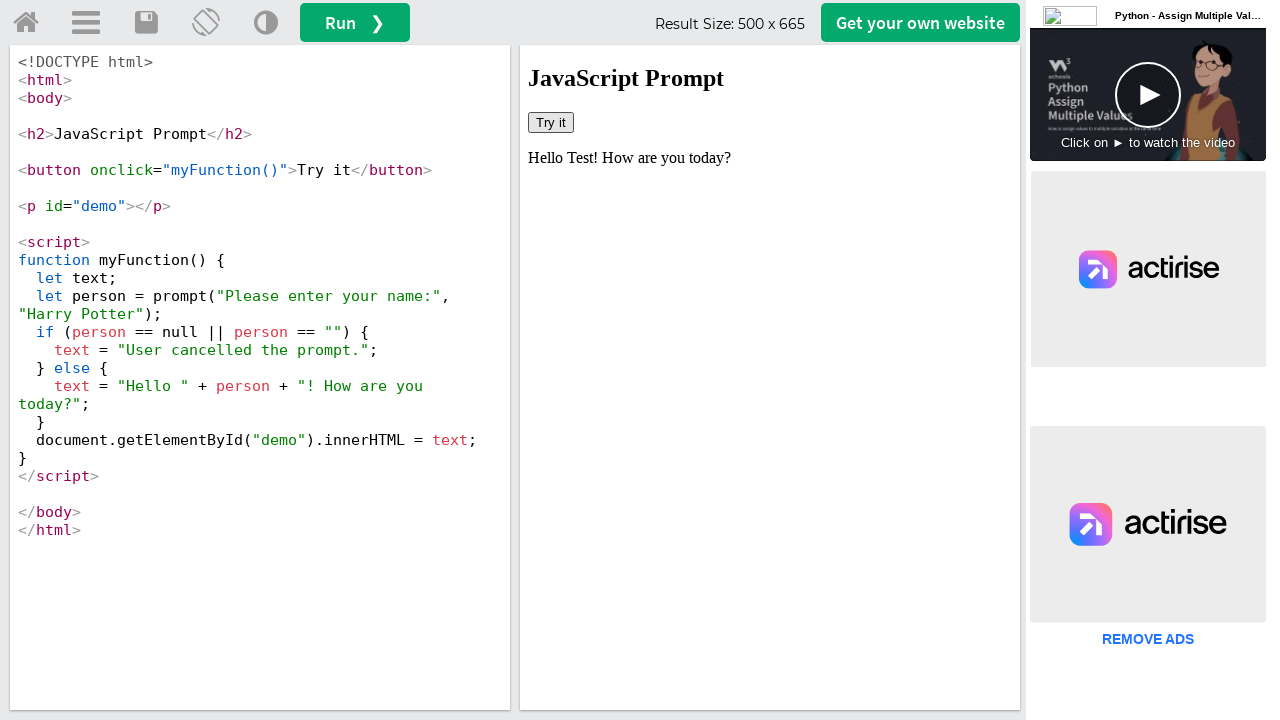

Retrieved result text from demo element: 'Hello Test! How are you today?'
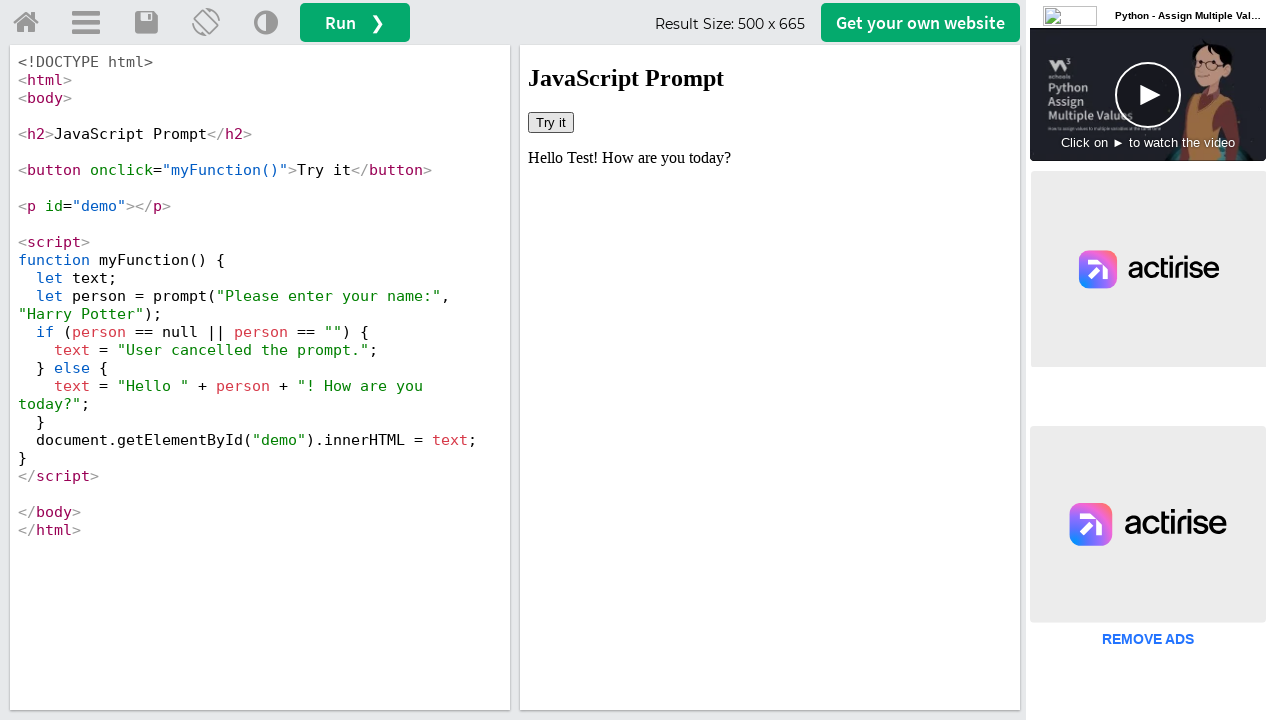

Waited 1000ms for DOM update
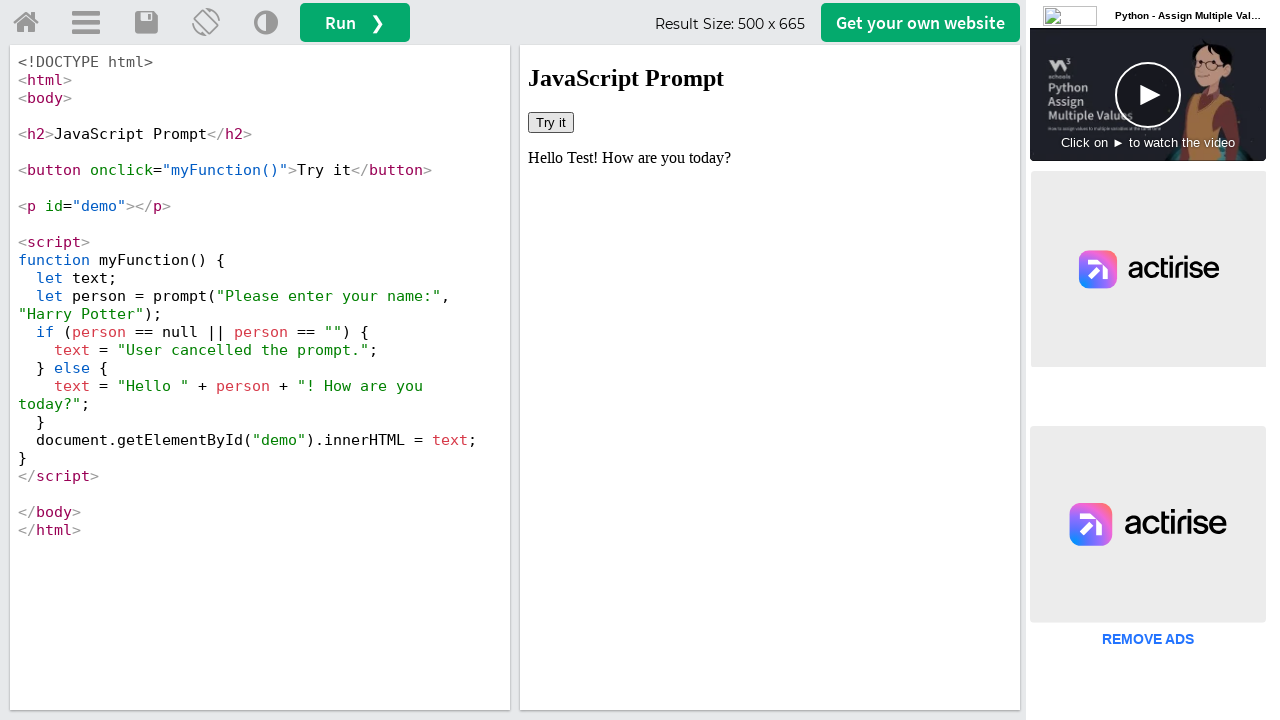

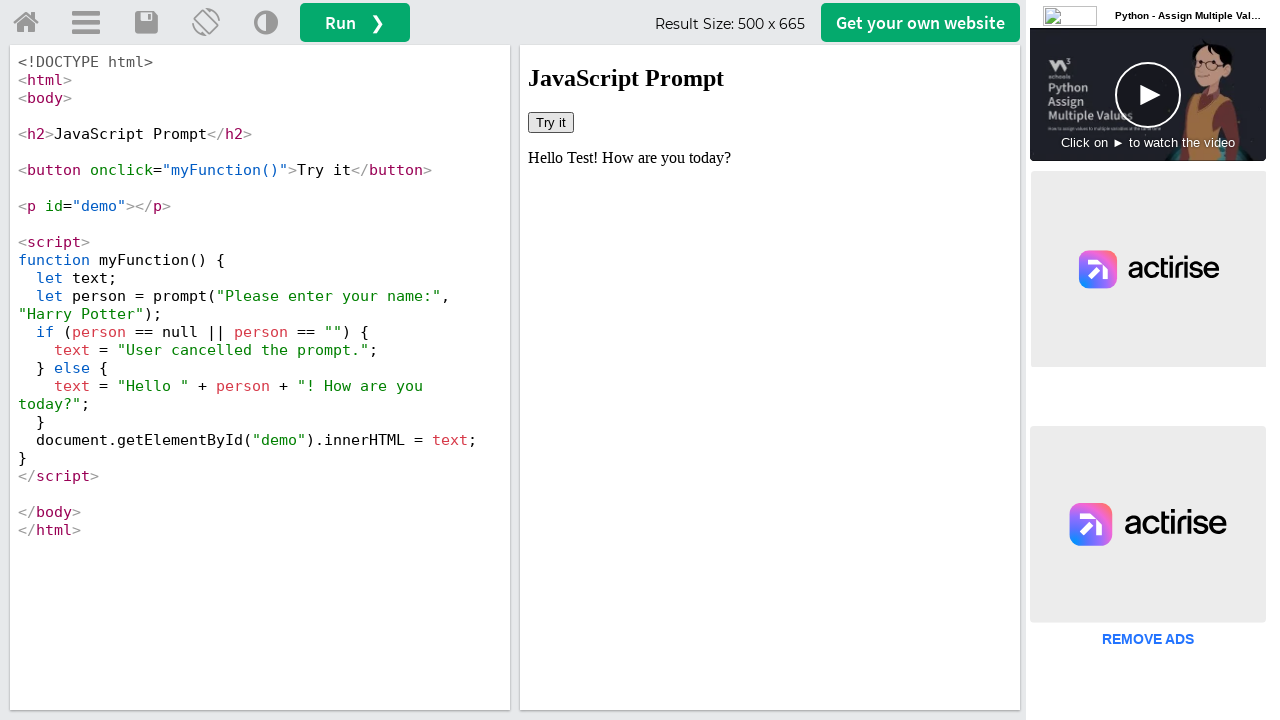